Tests mobile responsive navigation by emulating a mobile device viewport, clicking the navbar toggler to open the mobile menu, and then navigating to the Library page.

Starting URL: https://rahulshettyacademy.com/angularAppdemo/

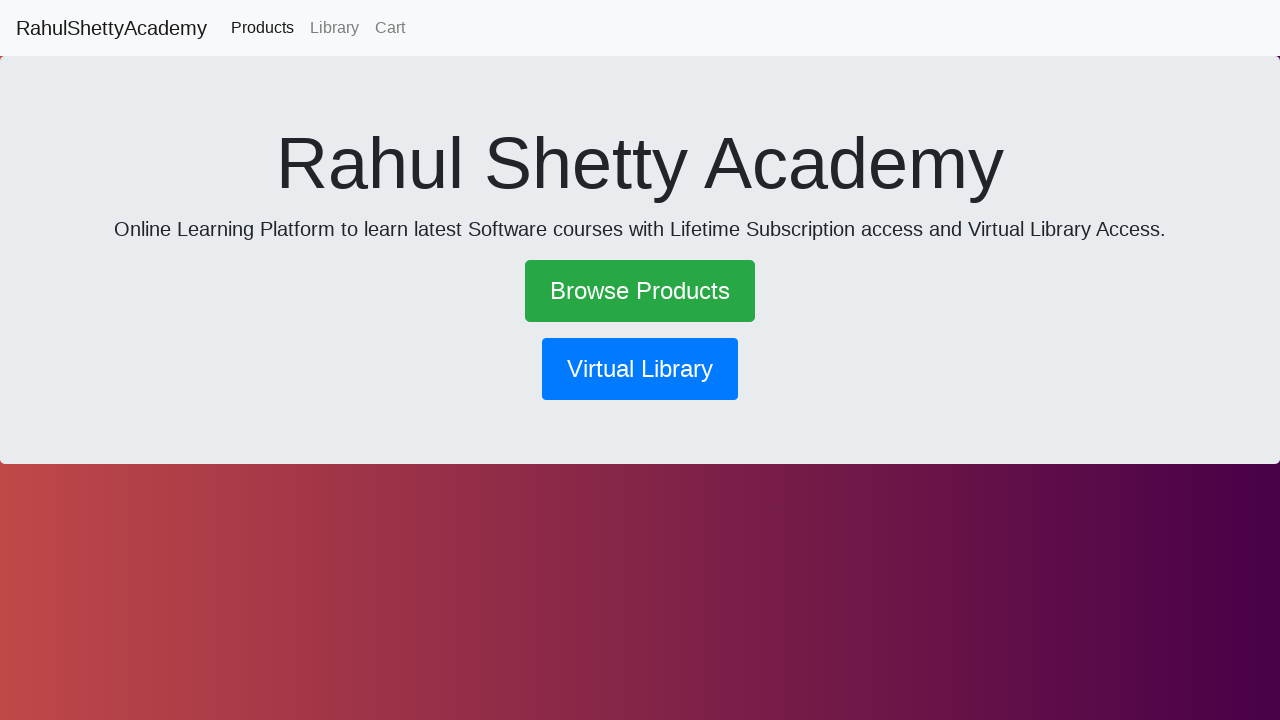

Set mobile viewport to 600x1000 pixels for device emulation
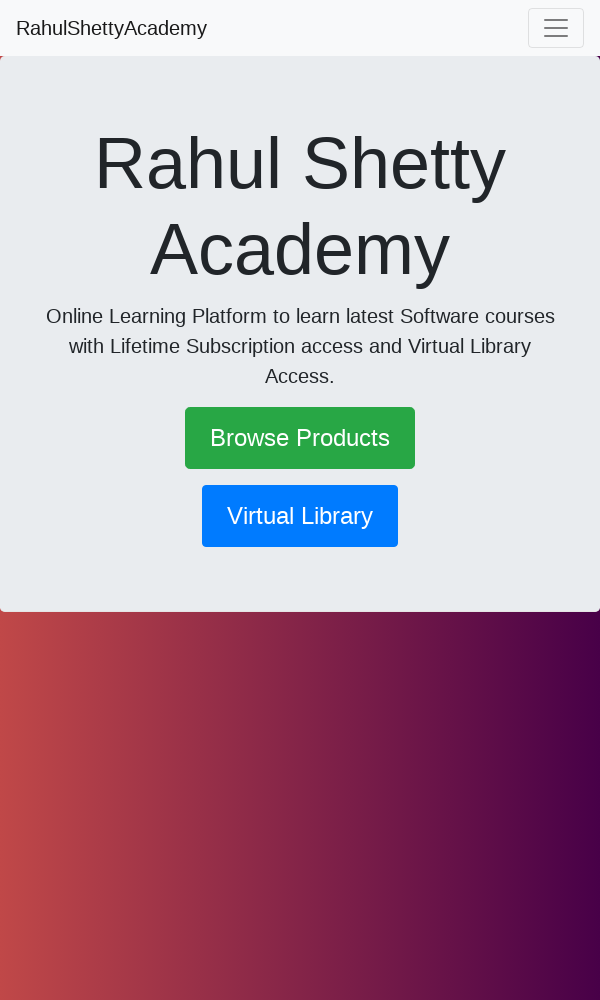

Clicked navbar toggler icon to open mobile menu at (556, 28) on .navbar-toggler-icon
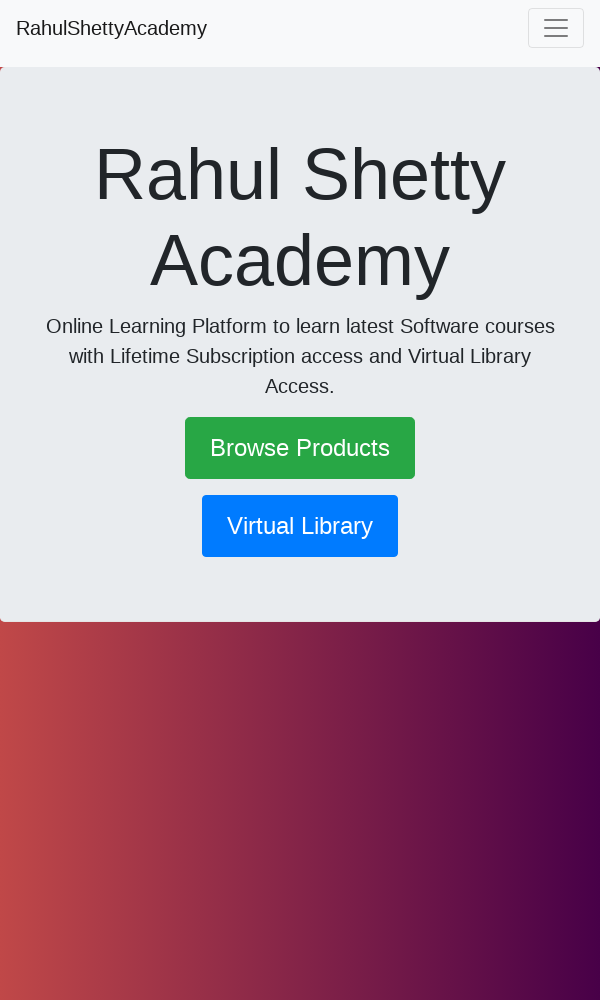

Waited for mobile menu animation to complete
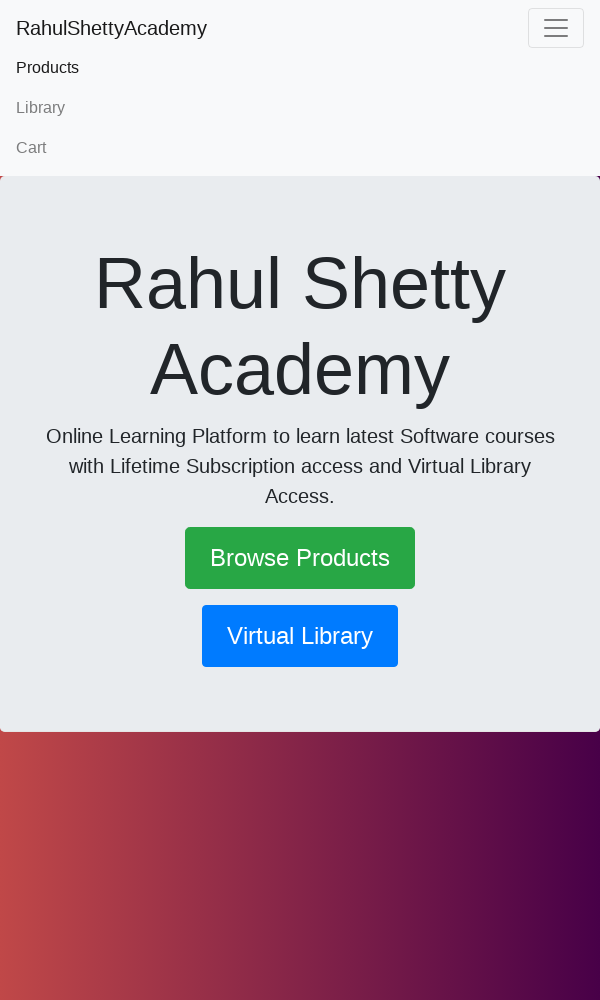

Clicked Library link in mobile menu at (300, 108) on text=Library
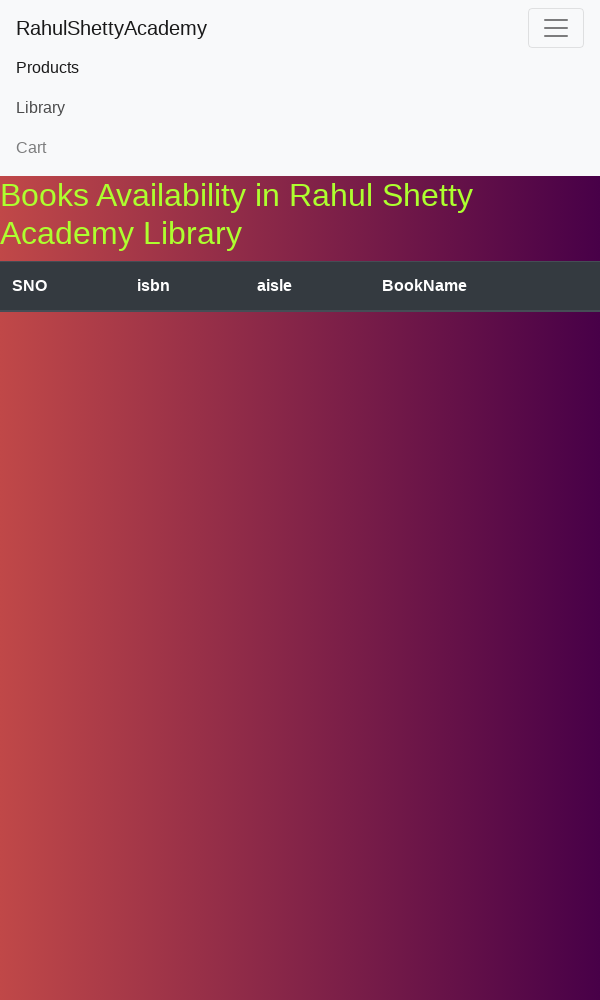

Navigation to Library page completed with networkidle state
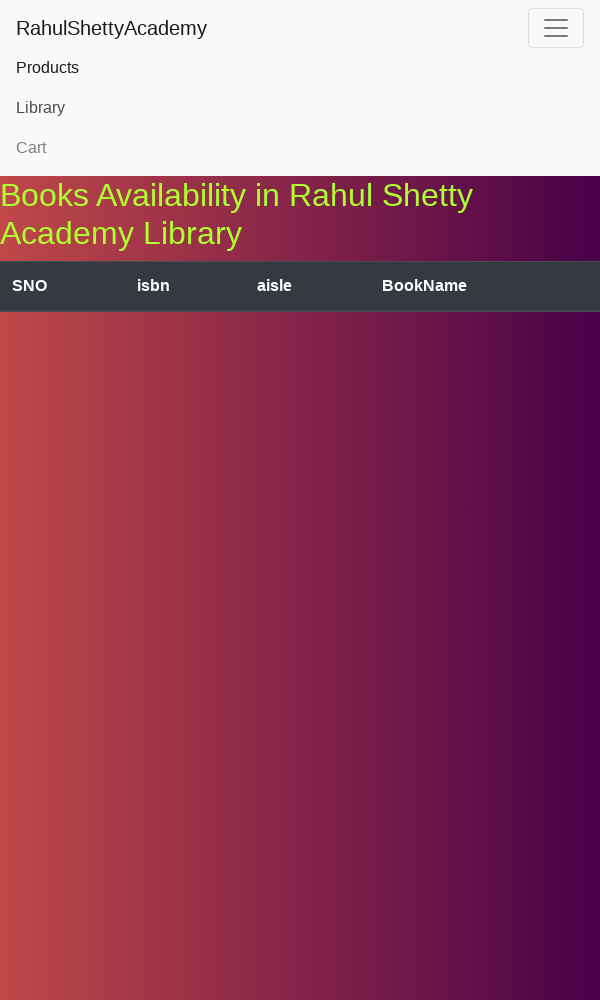

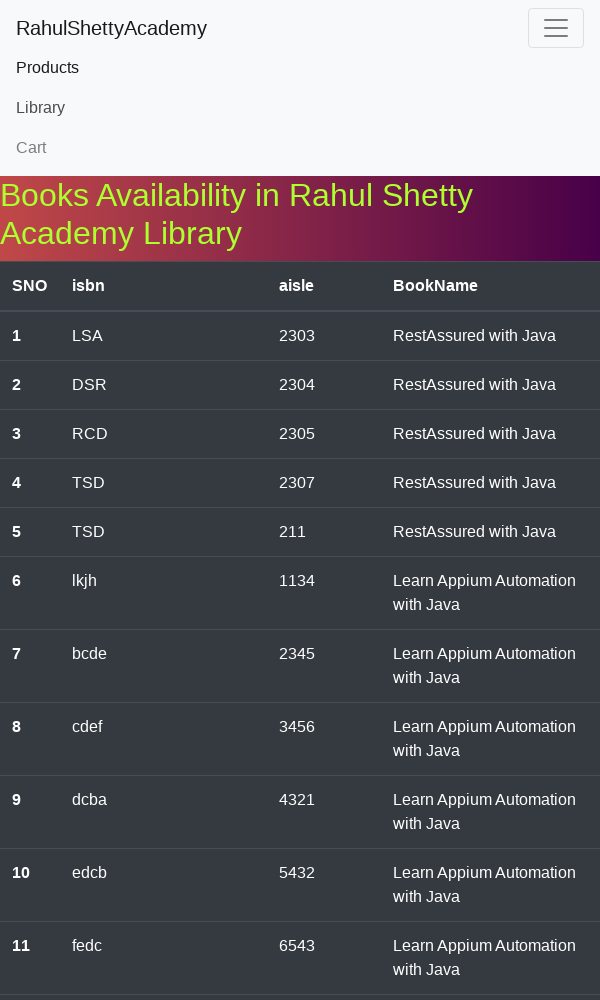